Navigates to NSE India website, hovers over Market Data menu, clicks Pre-Open Market link, and waits for the pre-market data table to load

Starting URL: https://www.nseindia.com

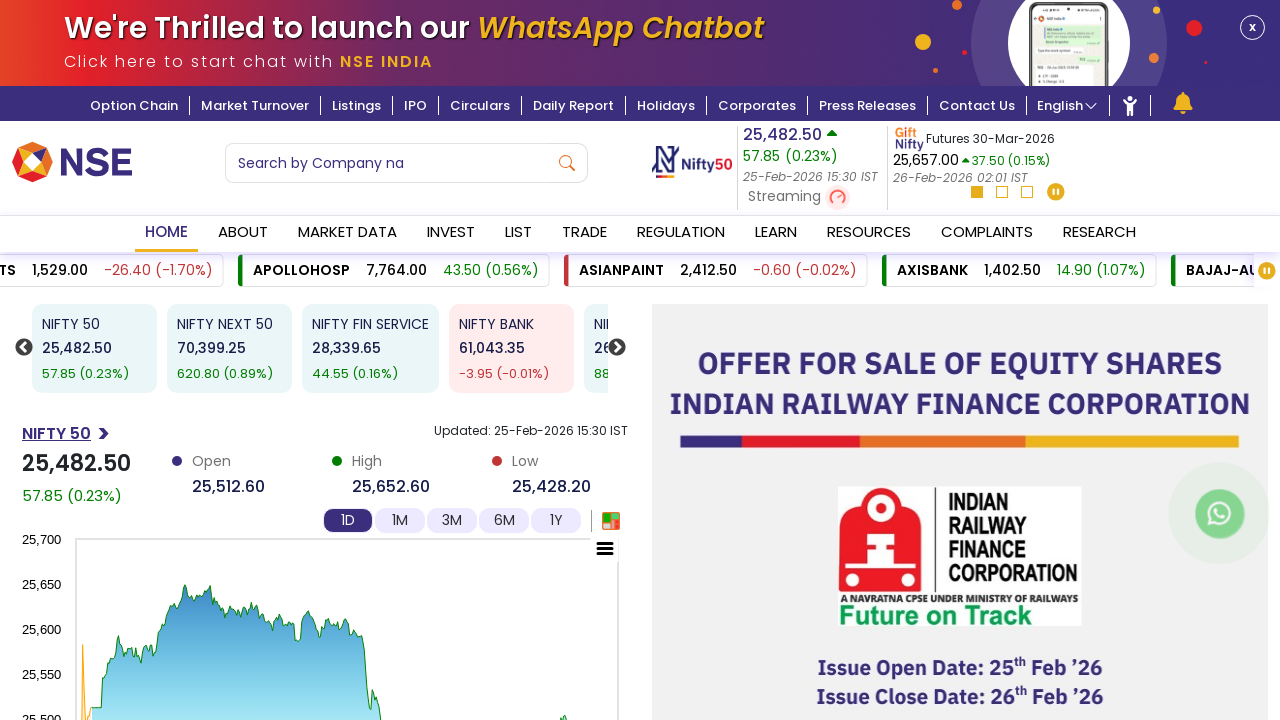

Navigated to NSE India website
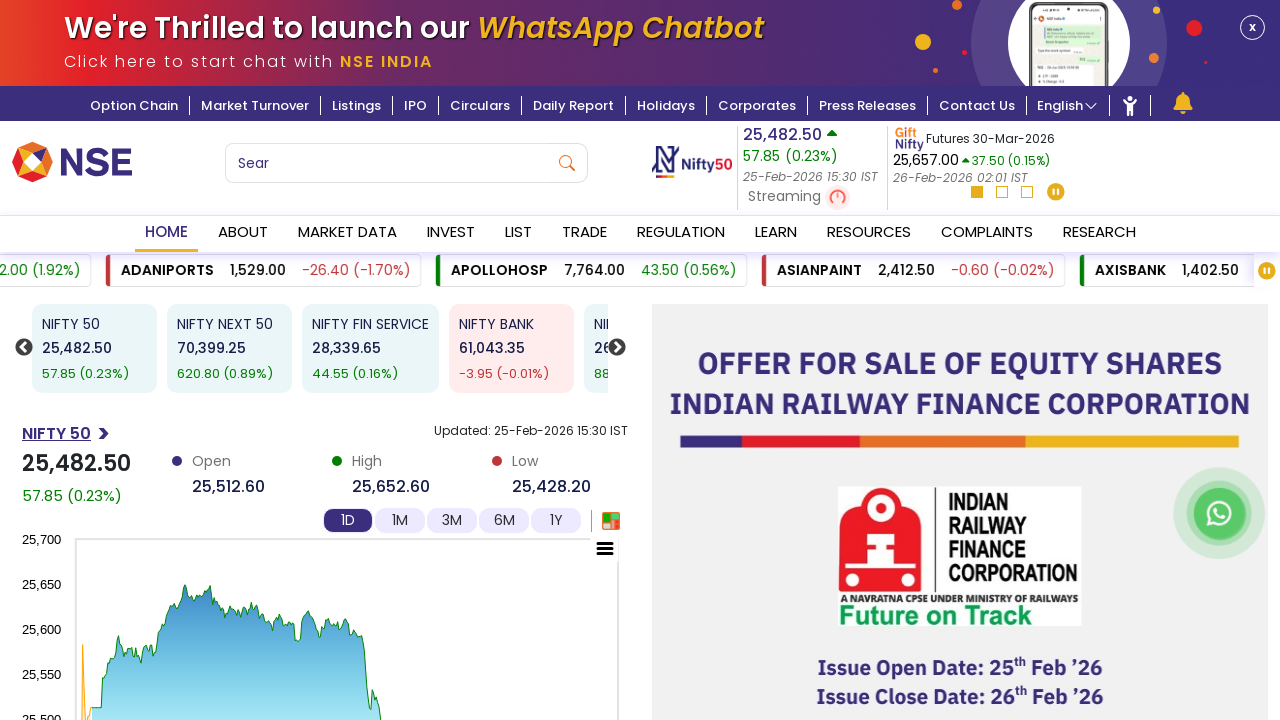

Hovered over Market Data menu at (347, 234) on #link_2
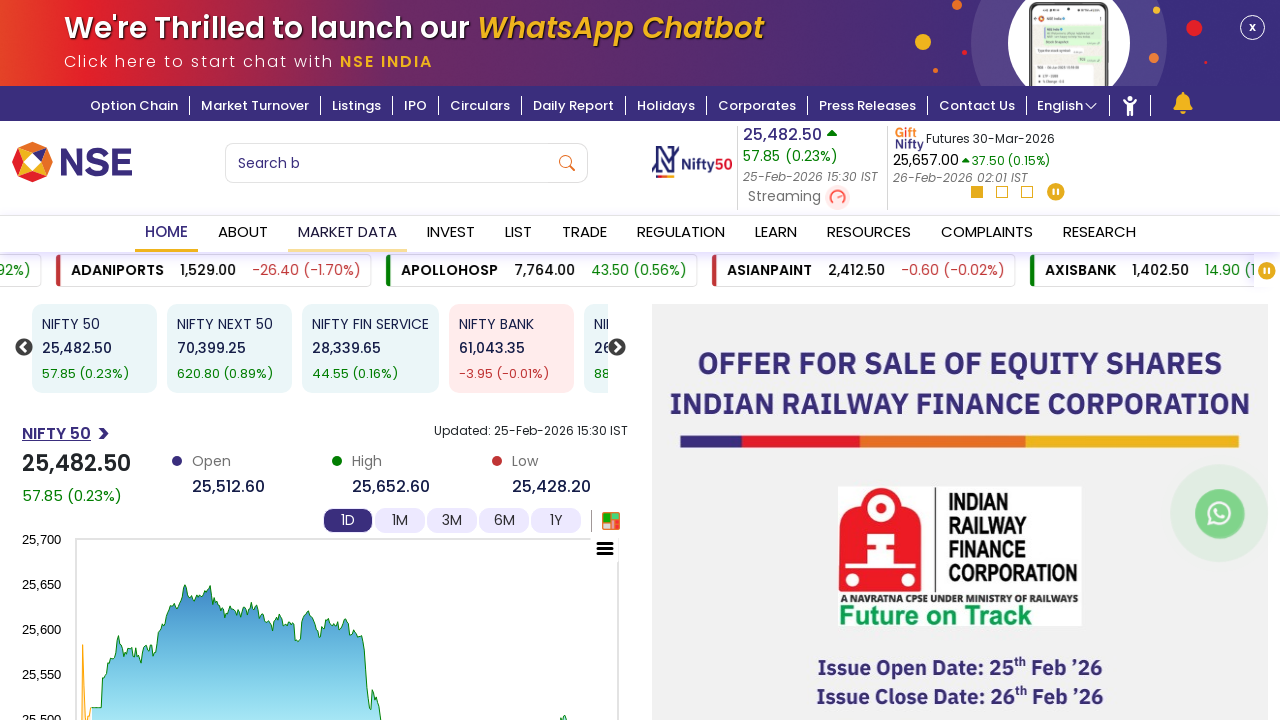

Clicked Pre-Open Market link at (176, 346) on text=Pre-Open Market
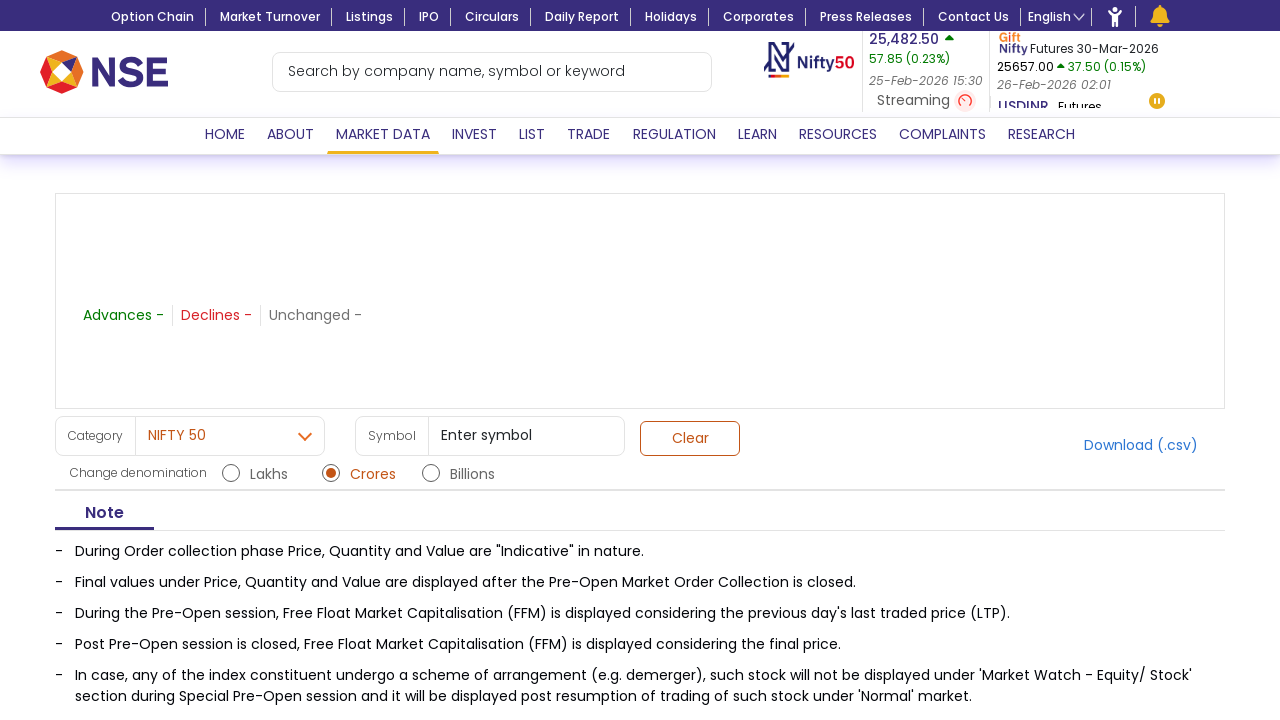

Pre-market data table loaded successfully
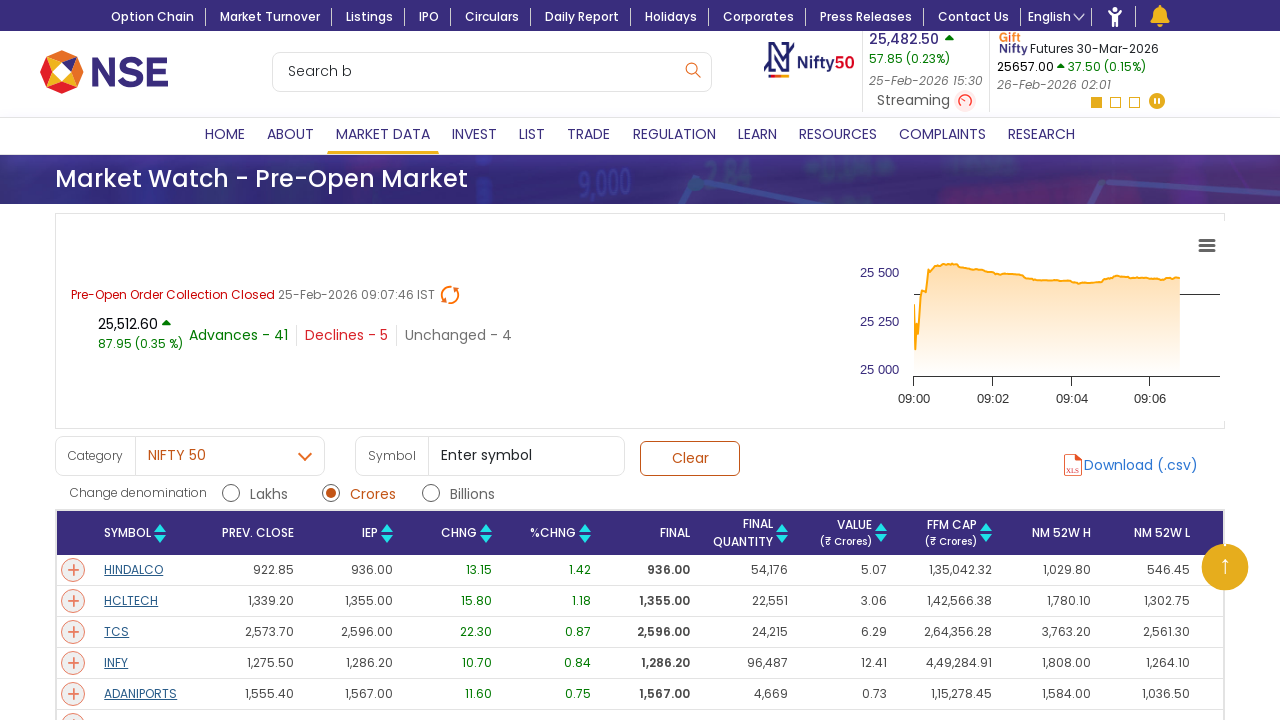

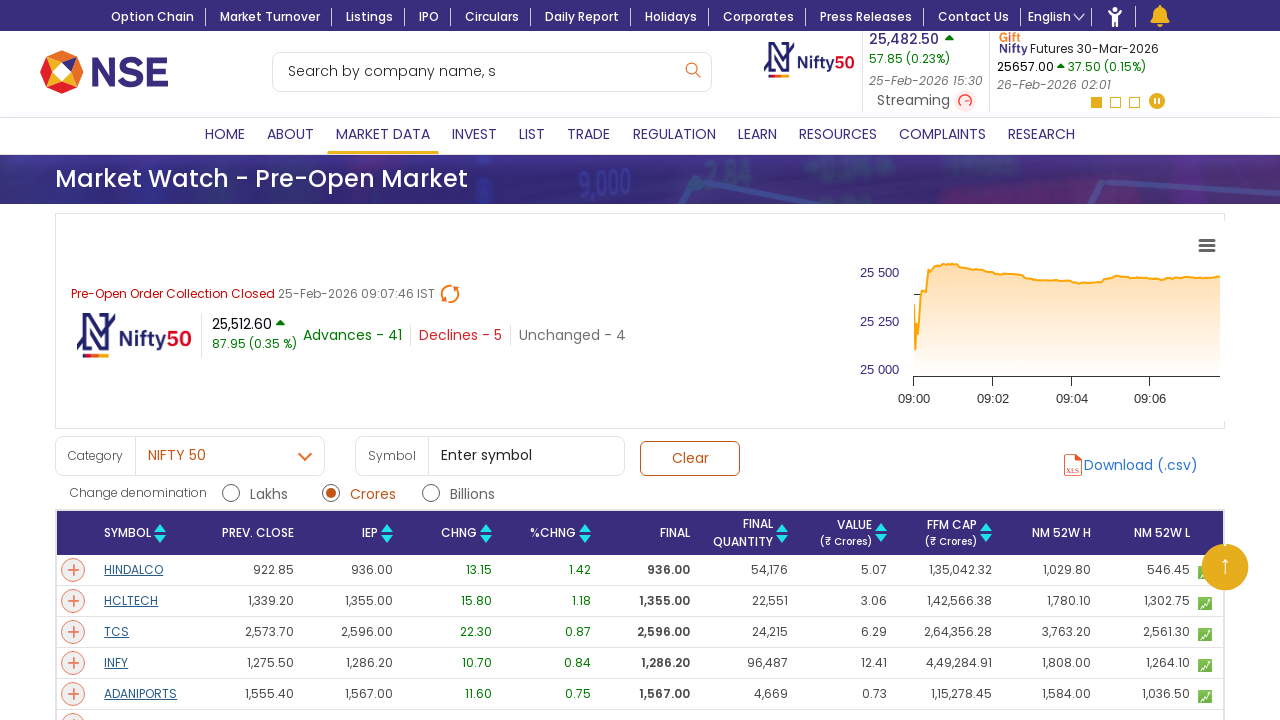